Navigates to a test automation practice page and scrolls to a specific HTML element (div with ID 'HTML15') to bring it into view.

Starting URL: https://testautomationpractice.blogspot.com/

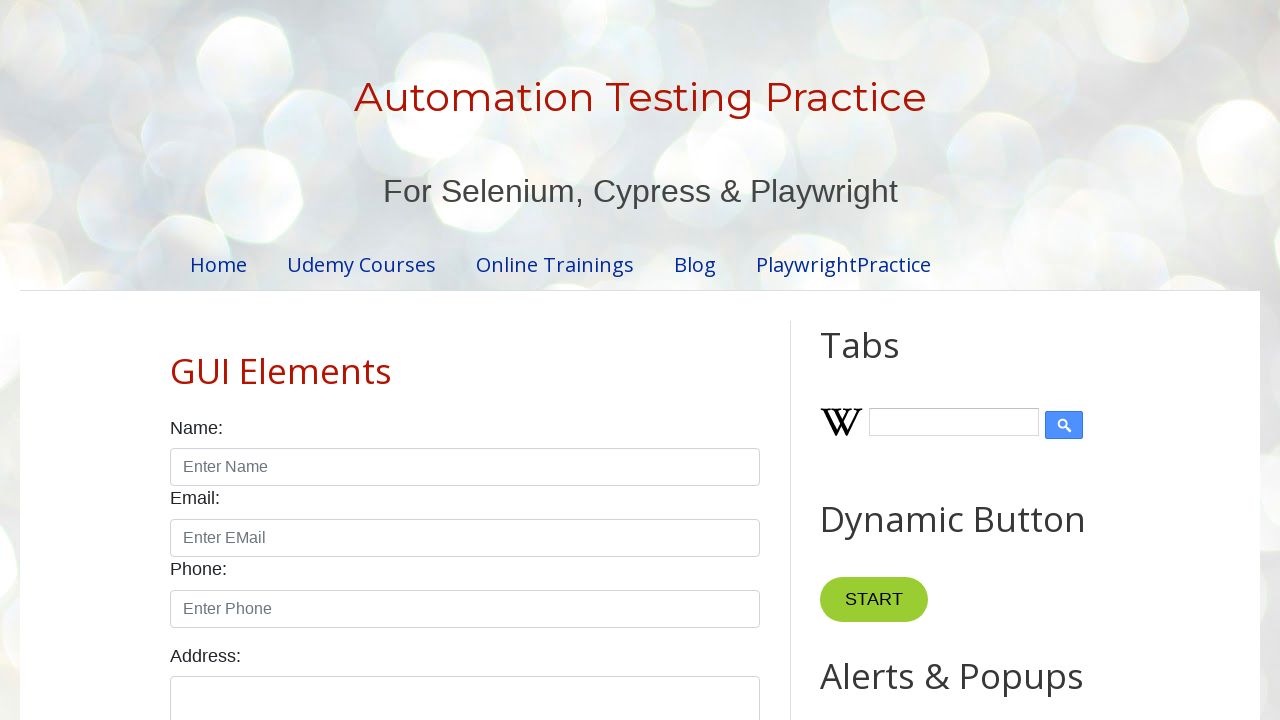

Page loaded (domcontentloaded state reached)
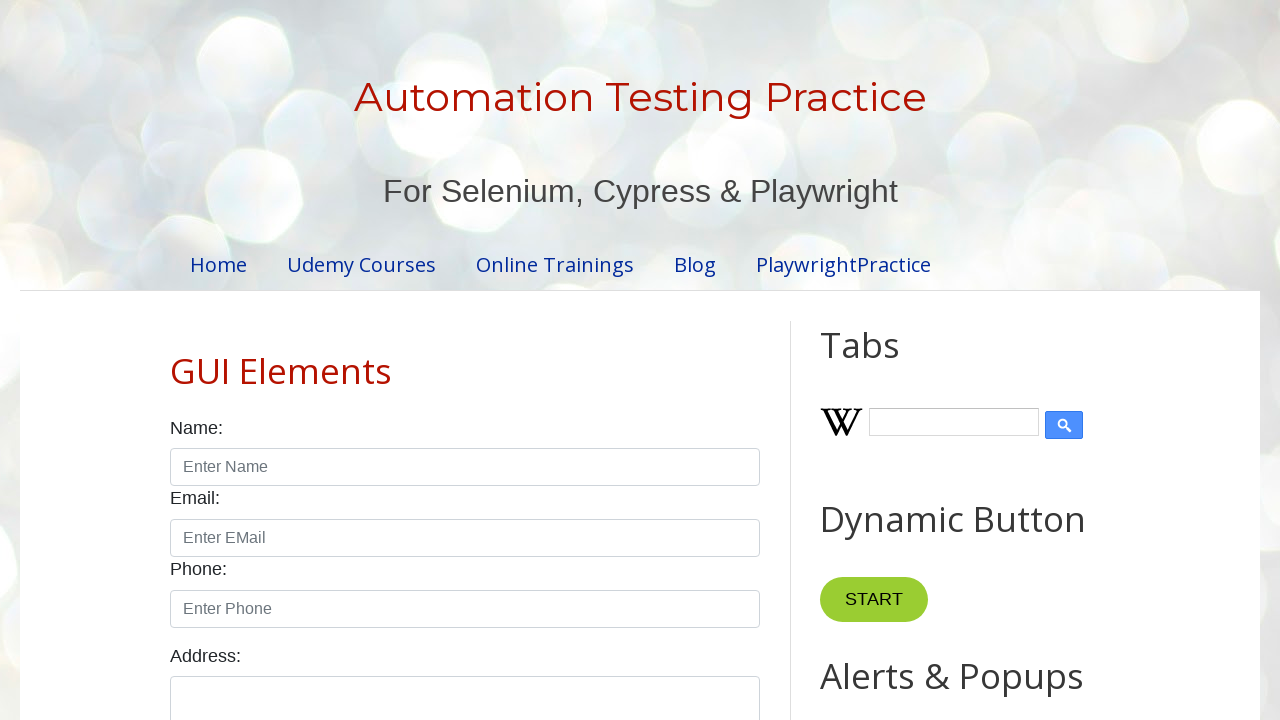

Located HTML element with ID 'HTML15'
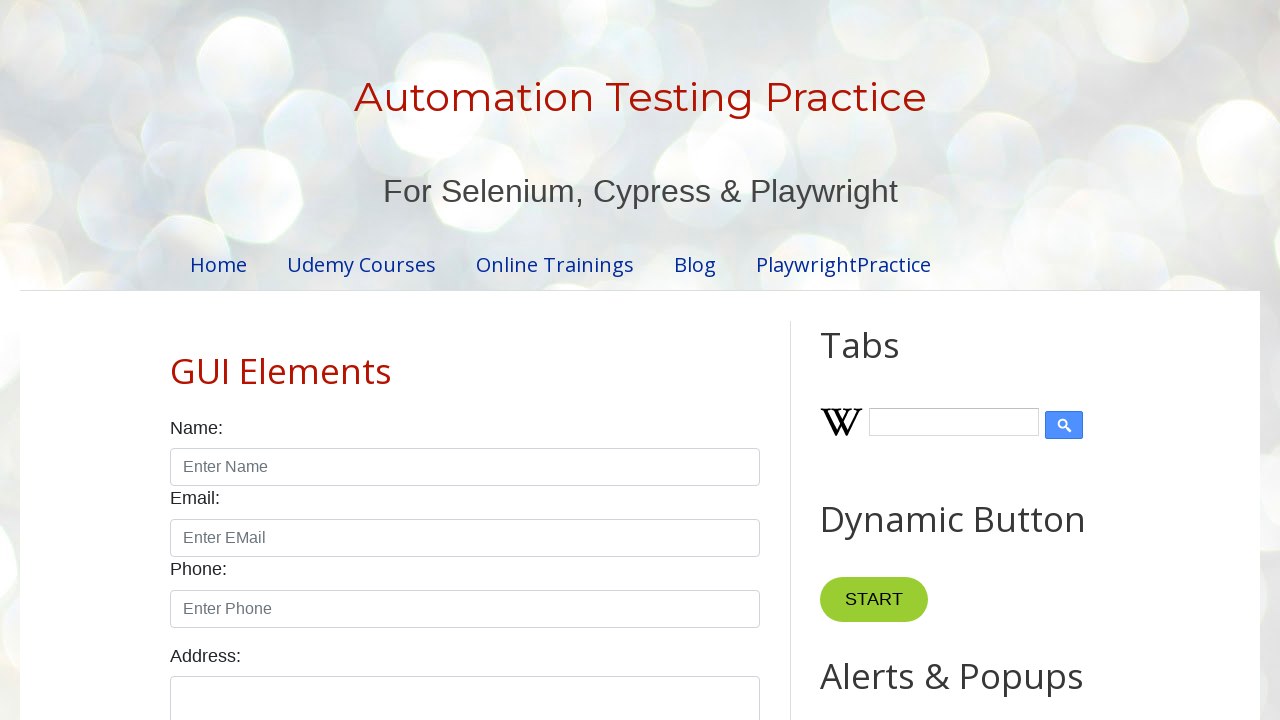

Scrolled element with ID 'HTML15' into view
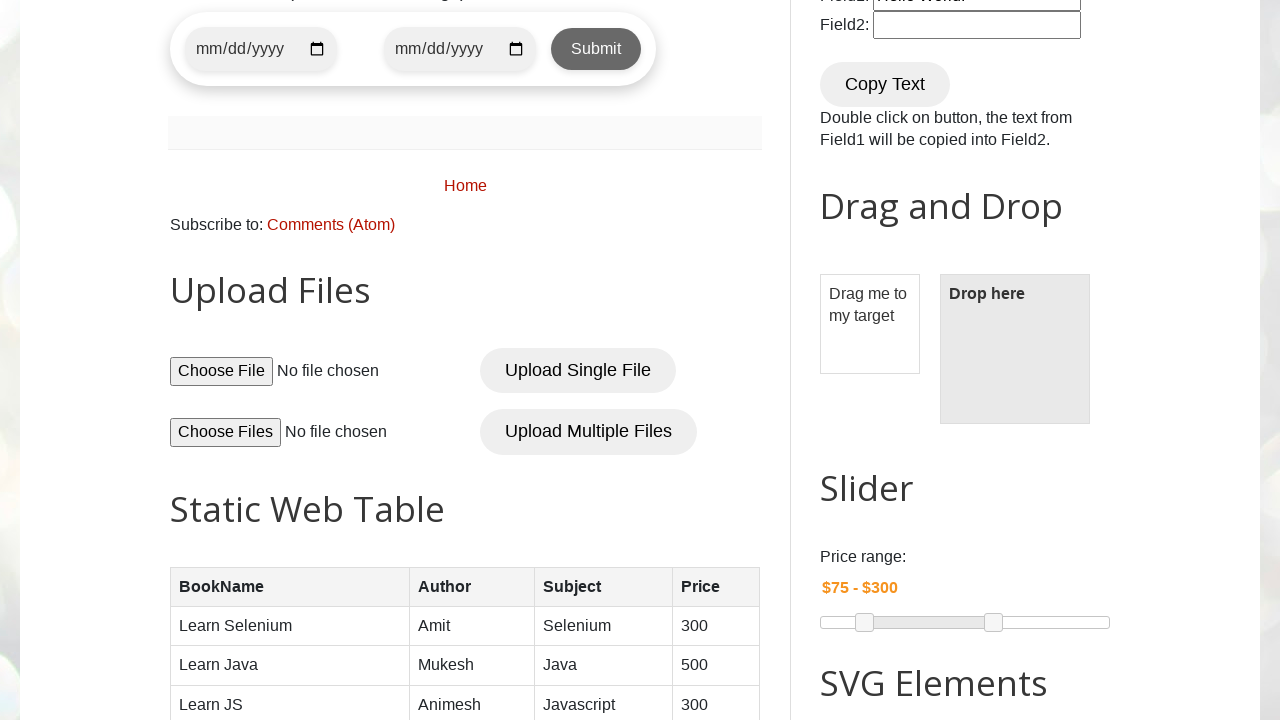

Element with ID 'HTML15' is now visible
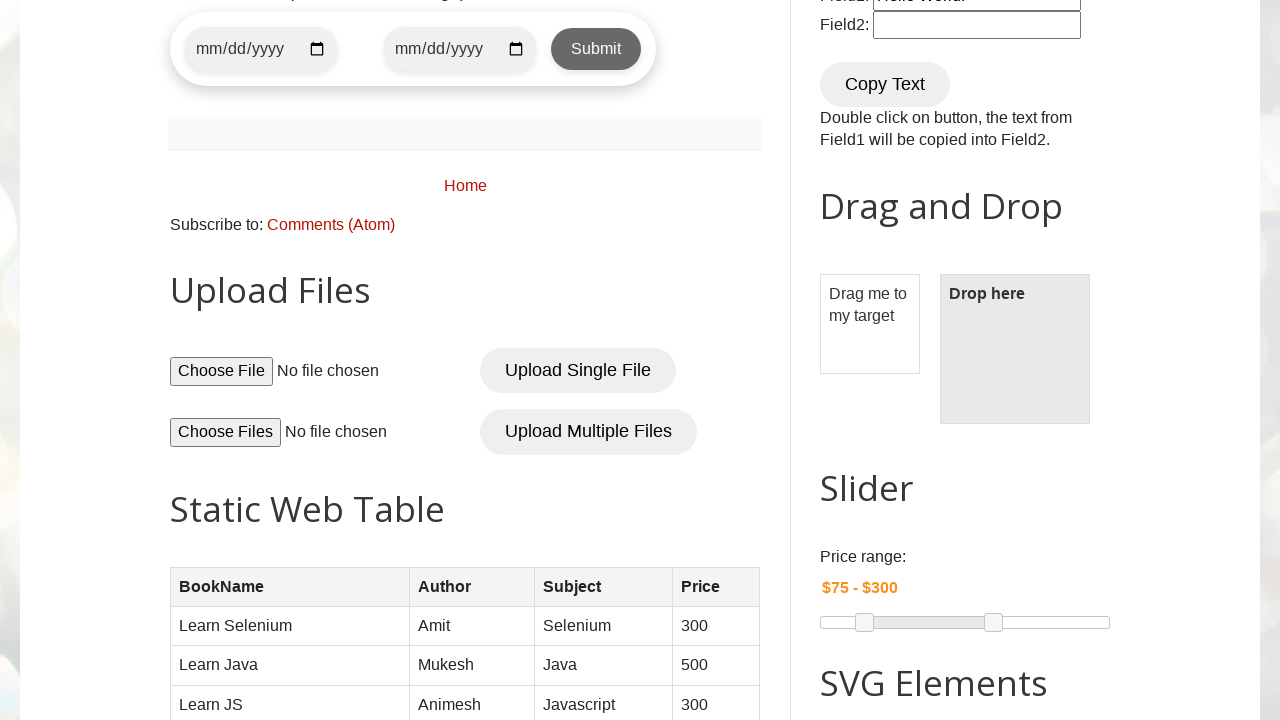

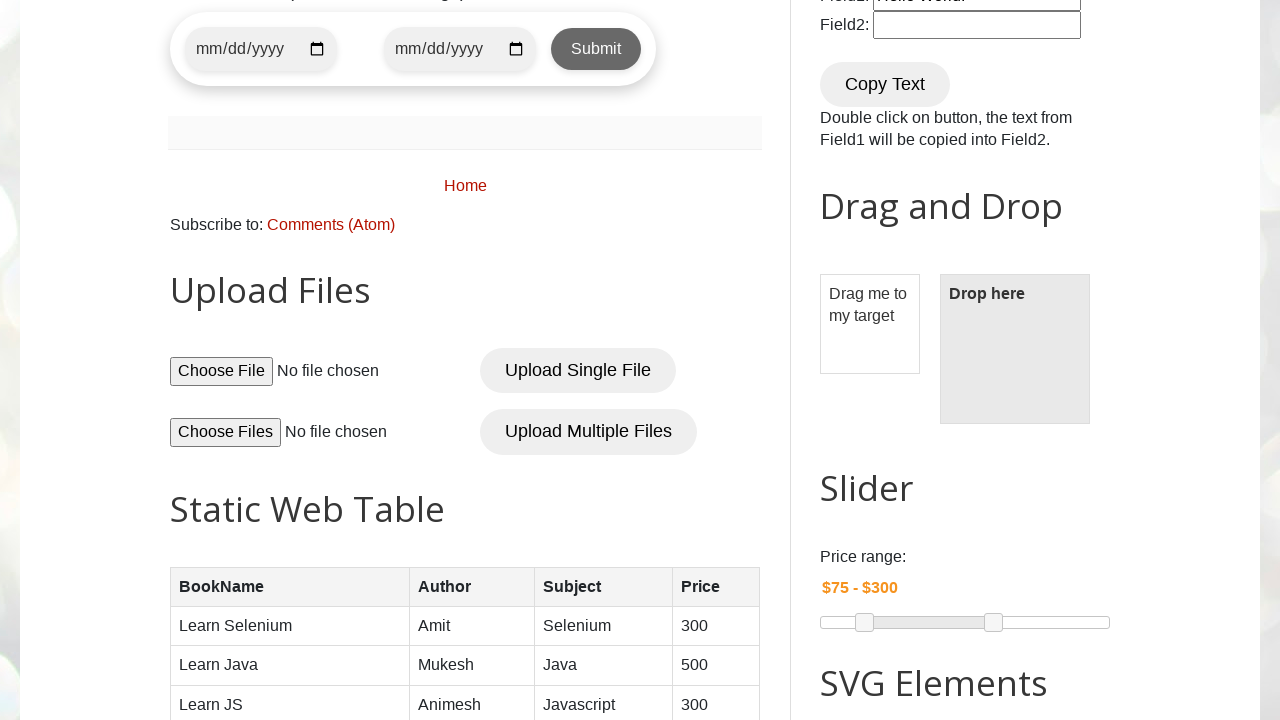